Tests Add/Remove Elements page by navigating to it and validating the page heading

Starting URL: https://the-internet.herokuapp.com/

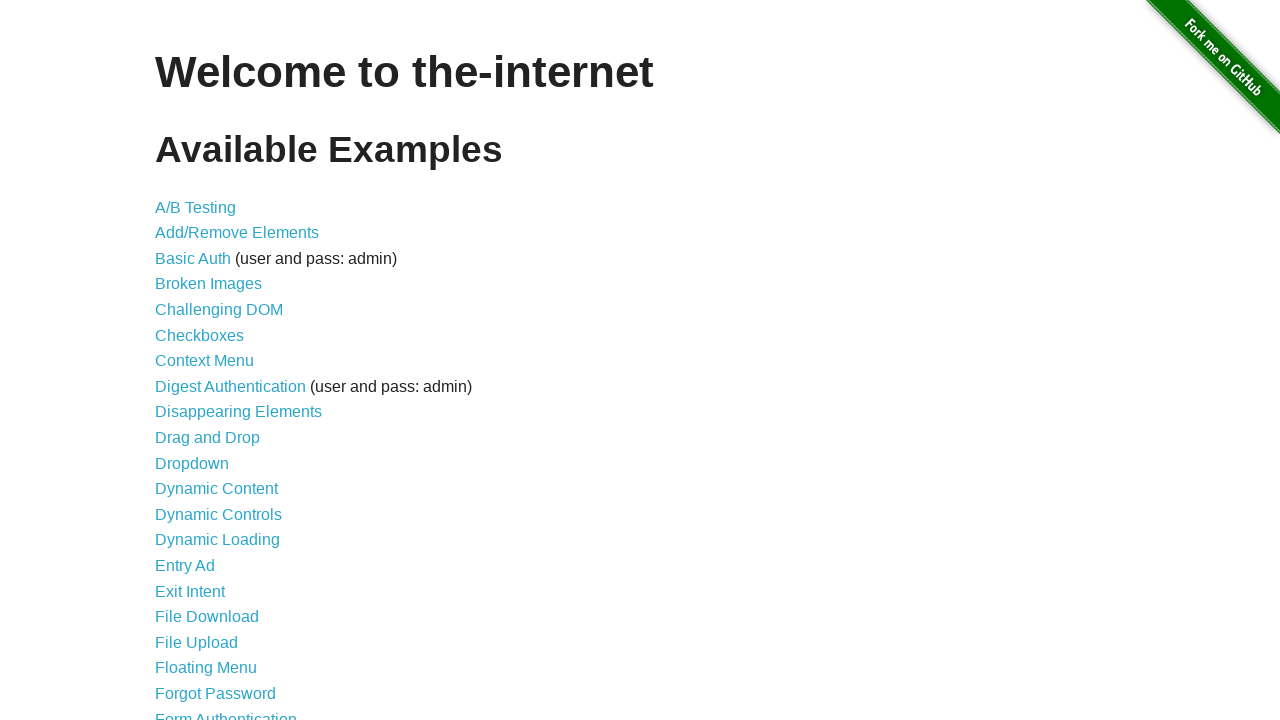

Clicked on Add/Remove Elements link at (237, 233) on a[href='/add_remove_elements/']
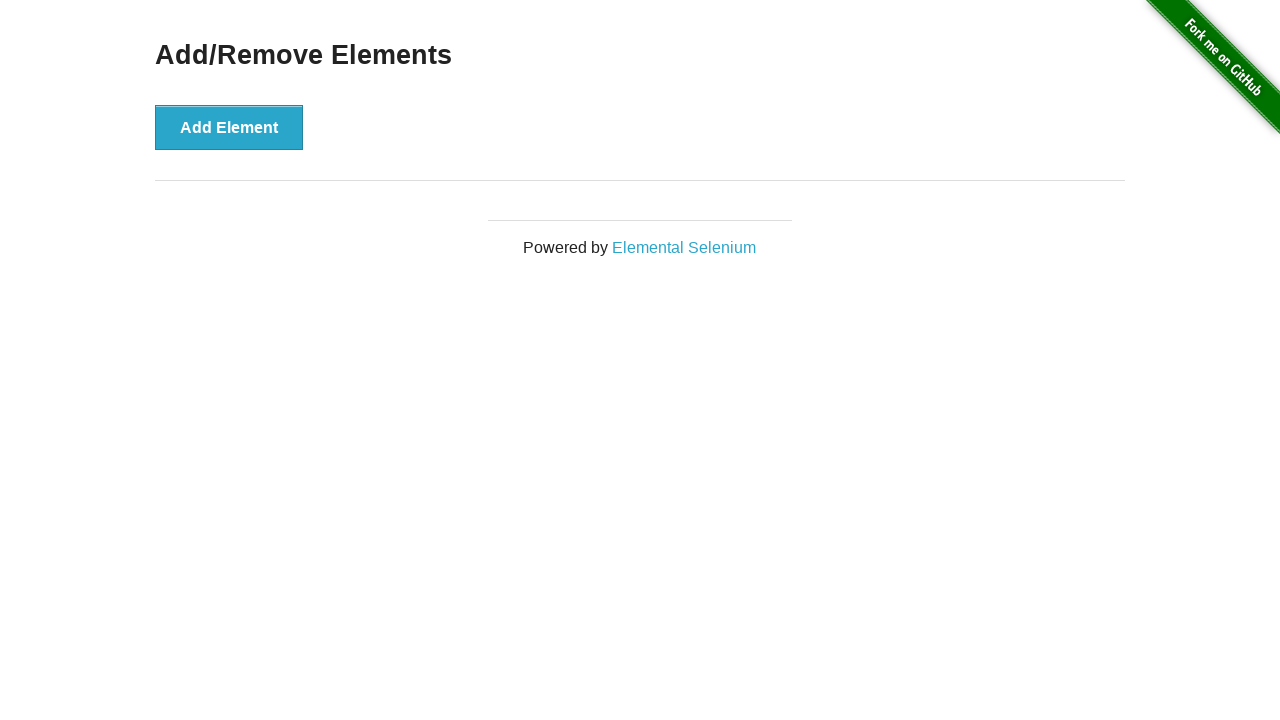

Waited for page heading to load
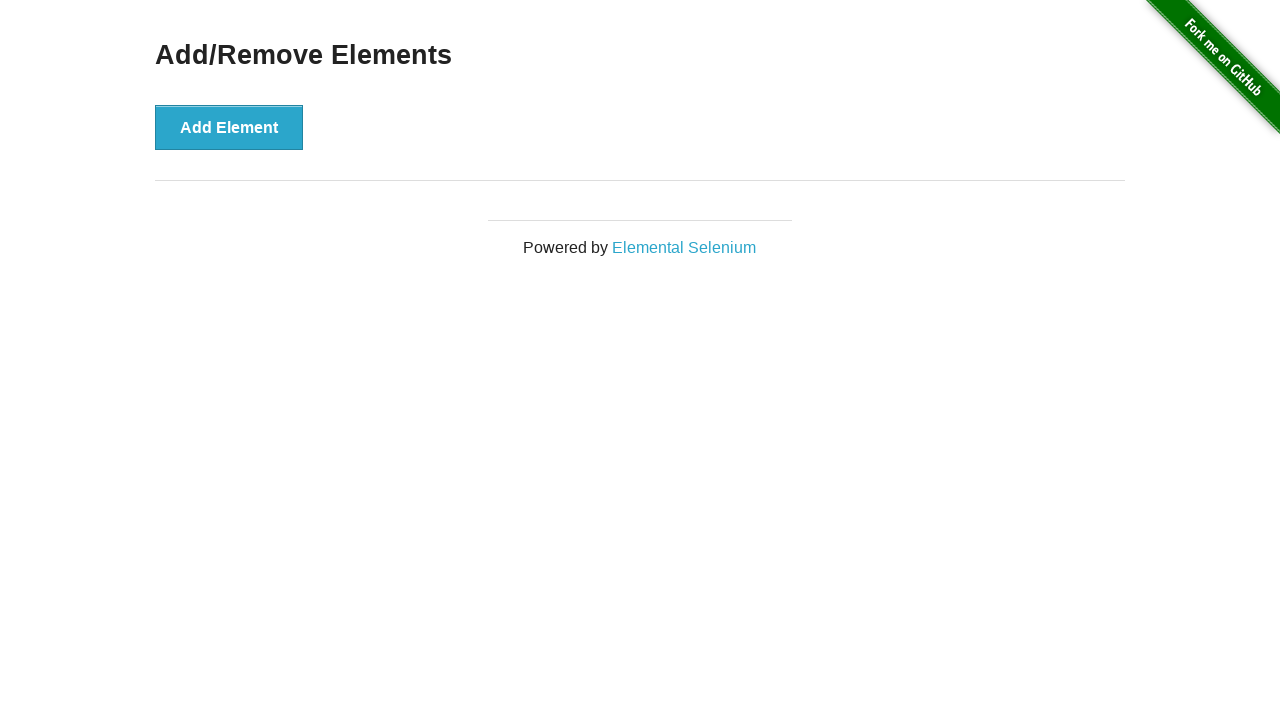

Validated page heading is 'Add/Remove Elements'
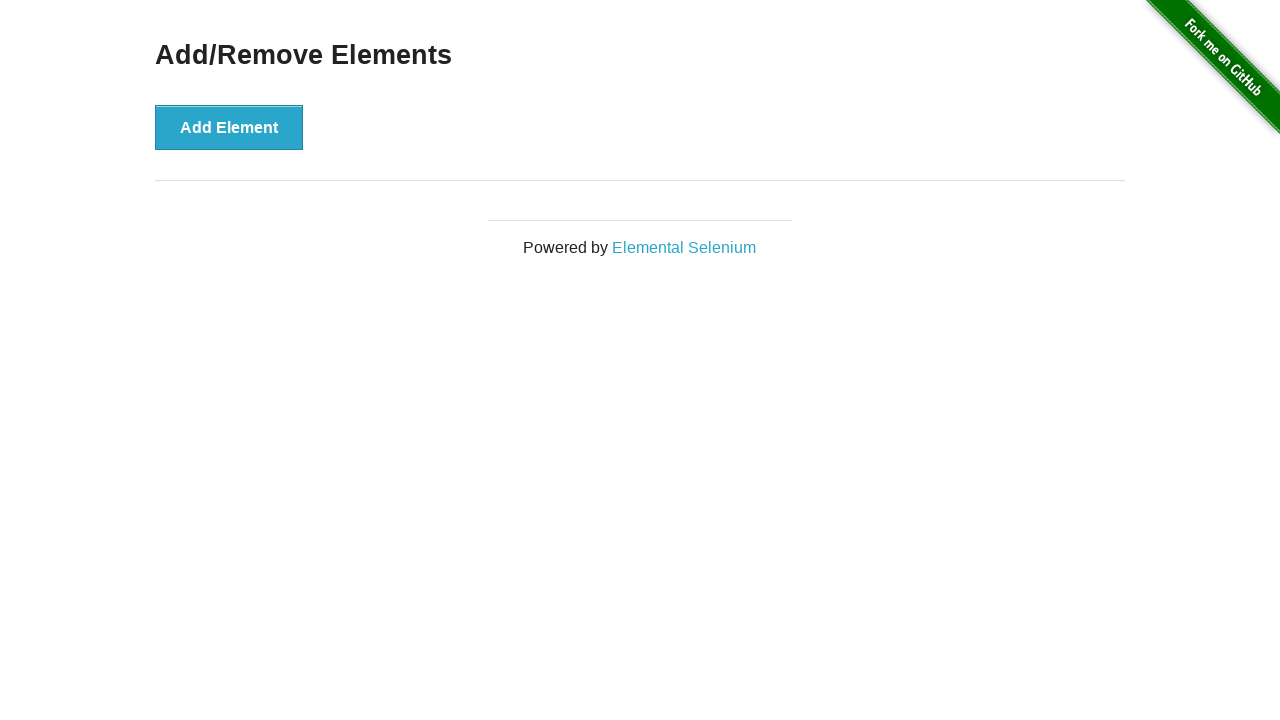

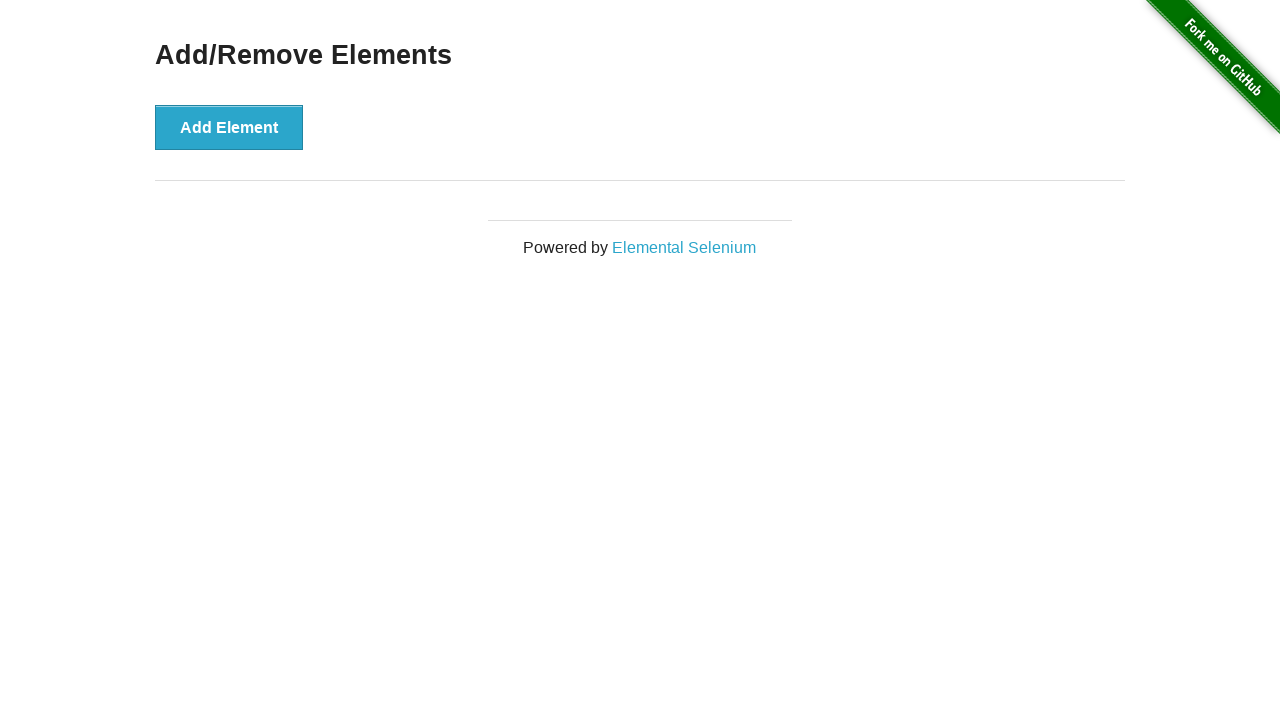